Tests A/B test opt-out functionality by visiting the page, verifying the A/B test heading, adding an opt-out cookie, refreshing, and confirming the page shows "No A/B Test" heading.

Starting URL: http://the-internet.herokuapp.com/abtest

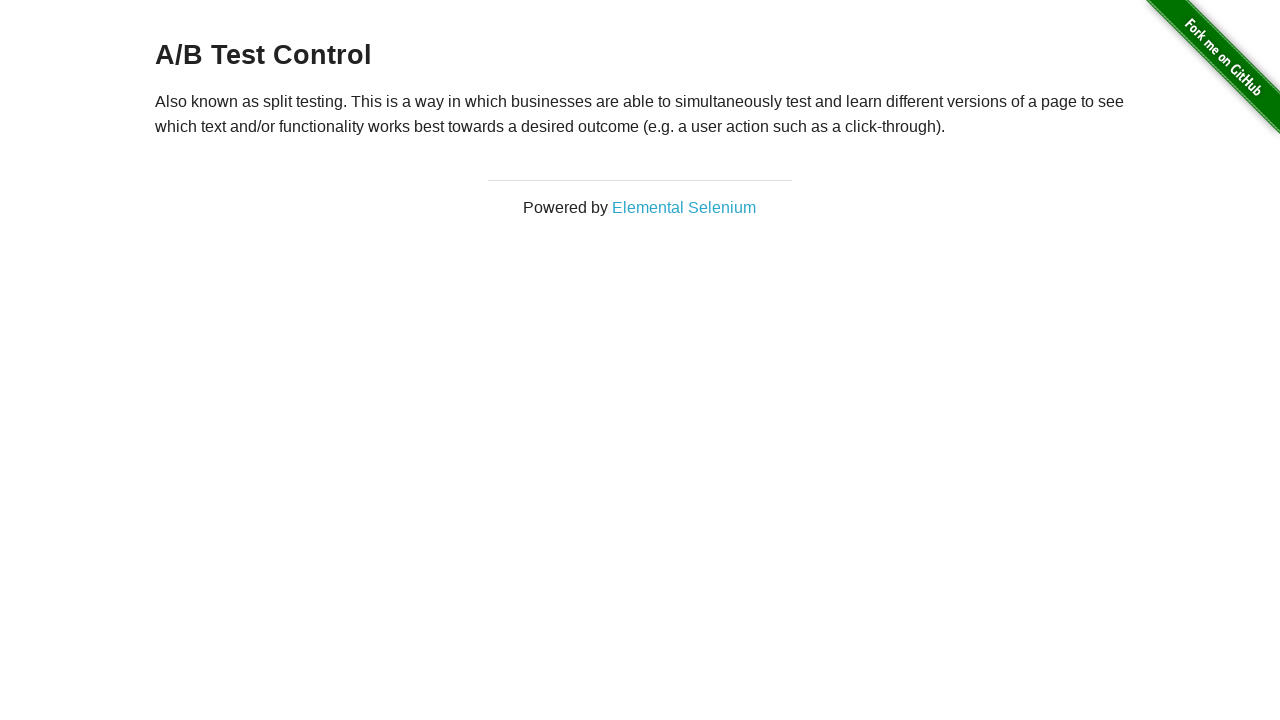

Waited for h3 heading to load
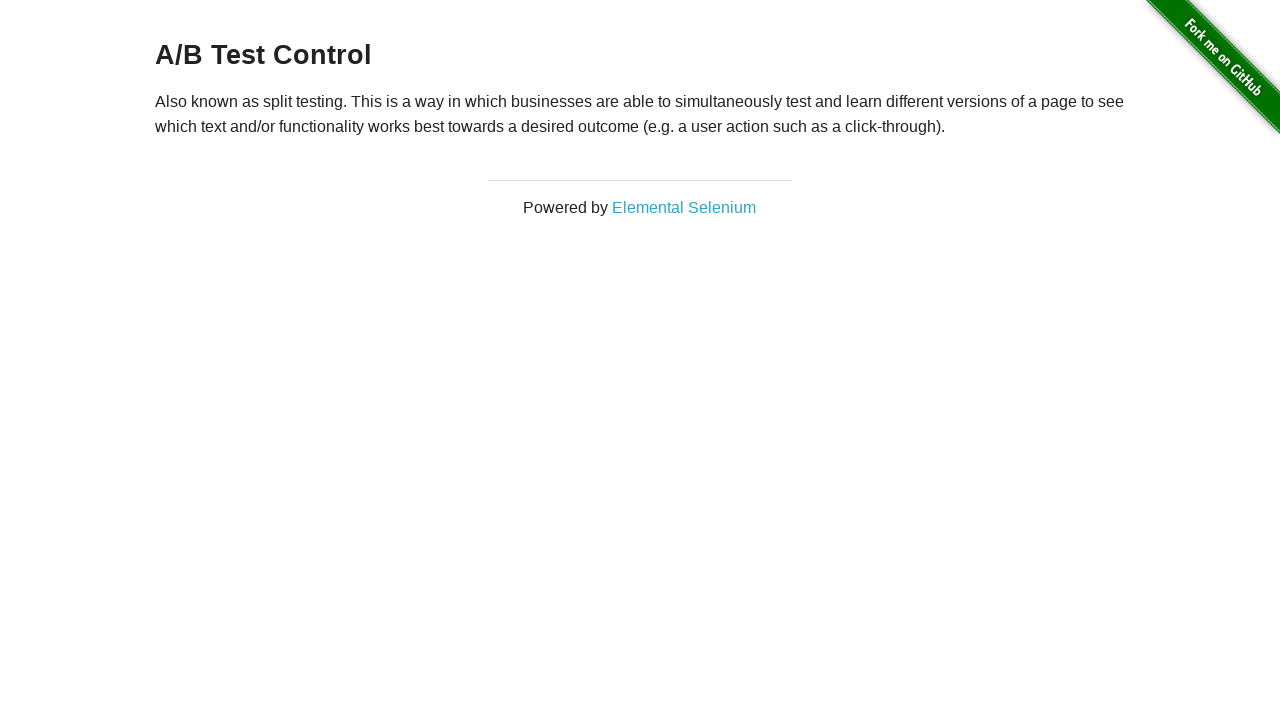

Retrieved initial heading text: 'A/B Test Control'
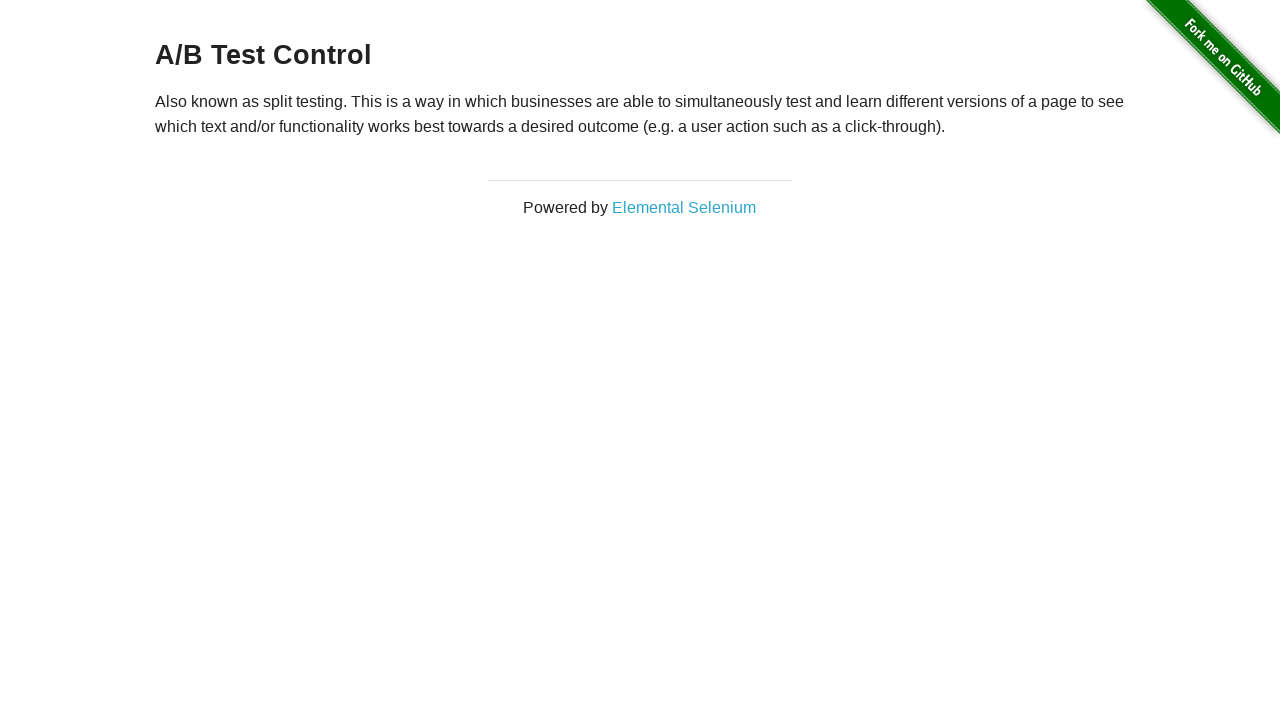

Verified initial heading starts with 'A/B Test'
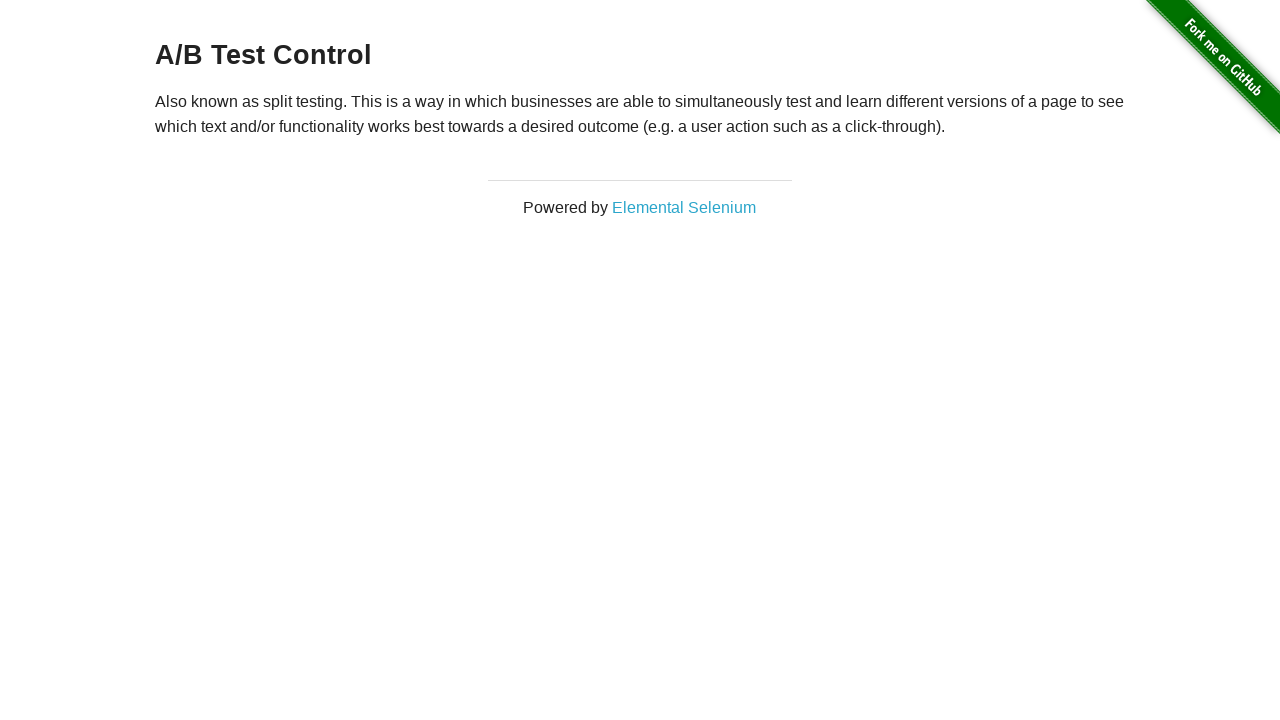

Added optimizelyOptOut cookie with value 'true'
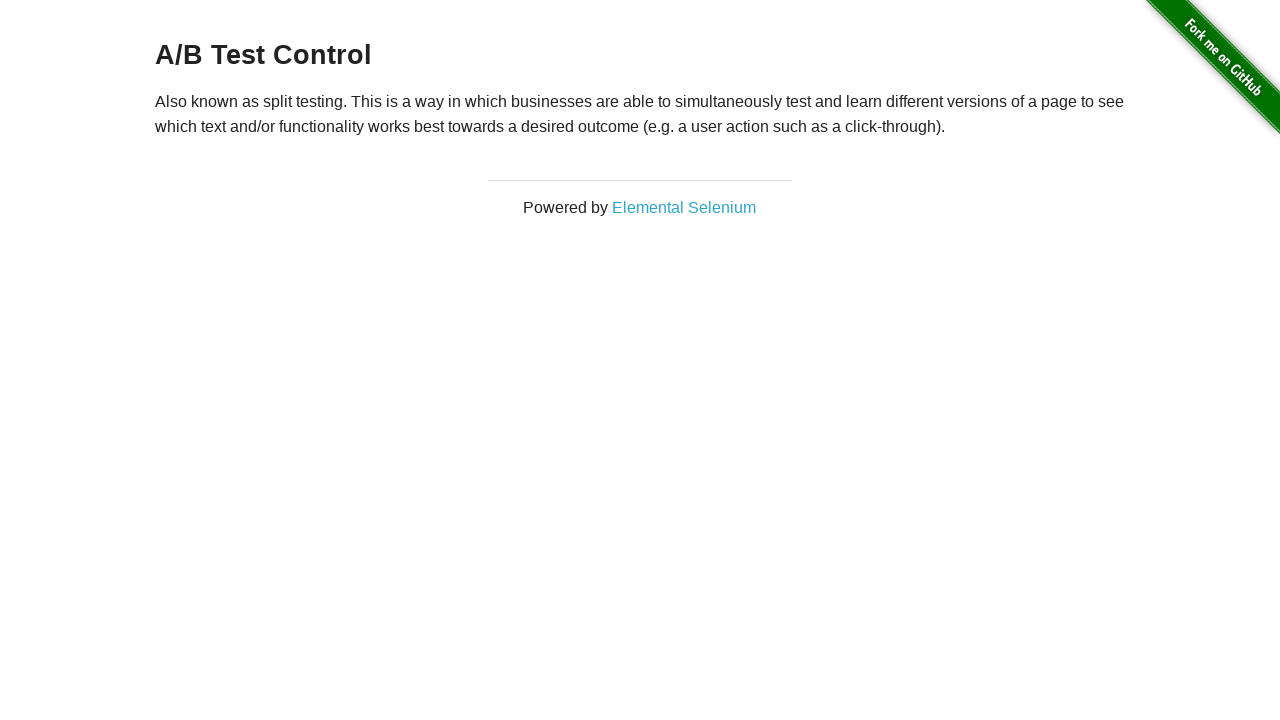

Reloaded page after adding opt-out cookie
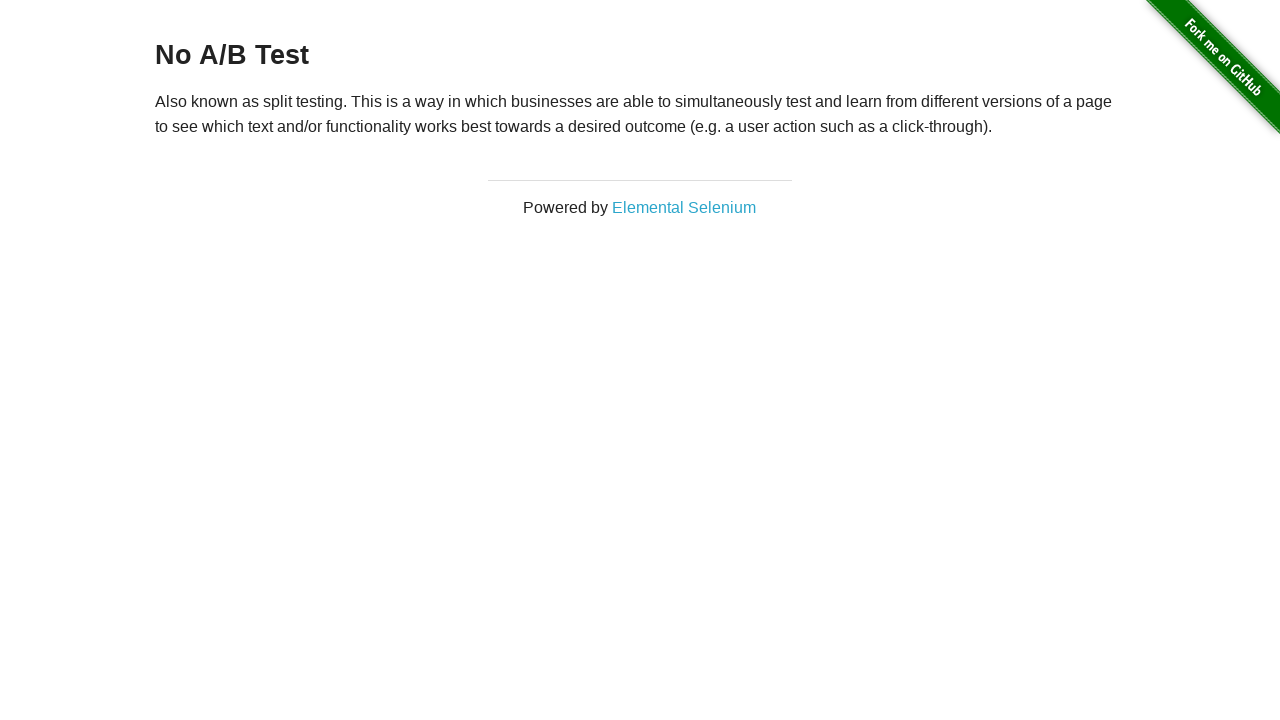

Waited for h3 heading to load after page reload
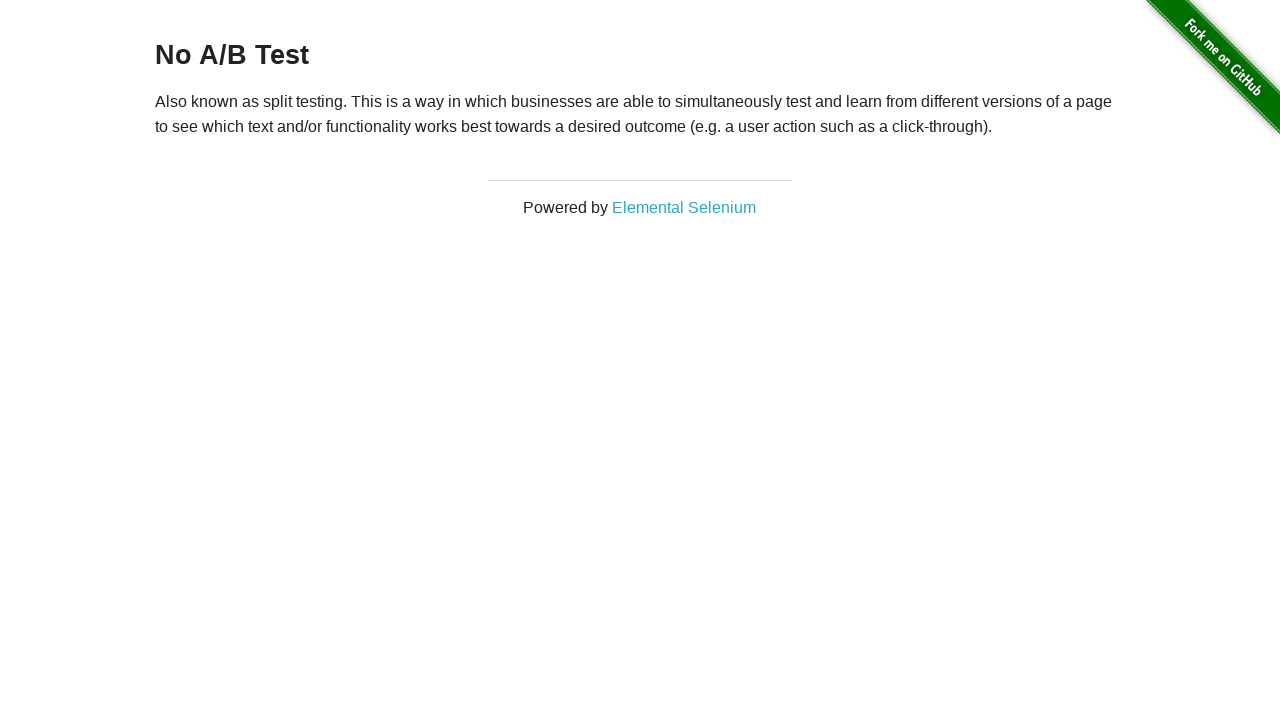

Verified heading changed to 'No A/B Test' after opt-out cookie applied
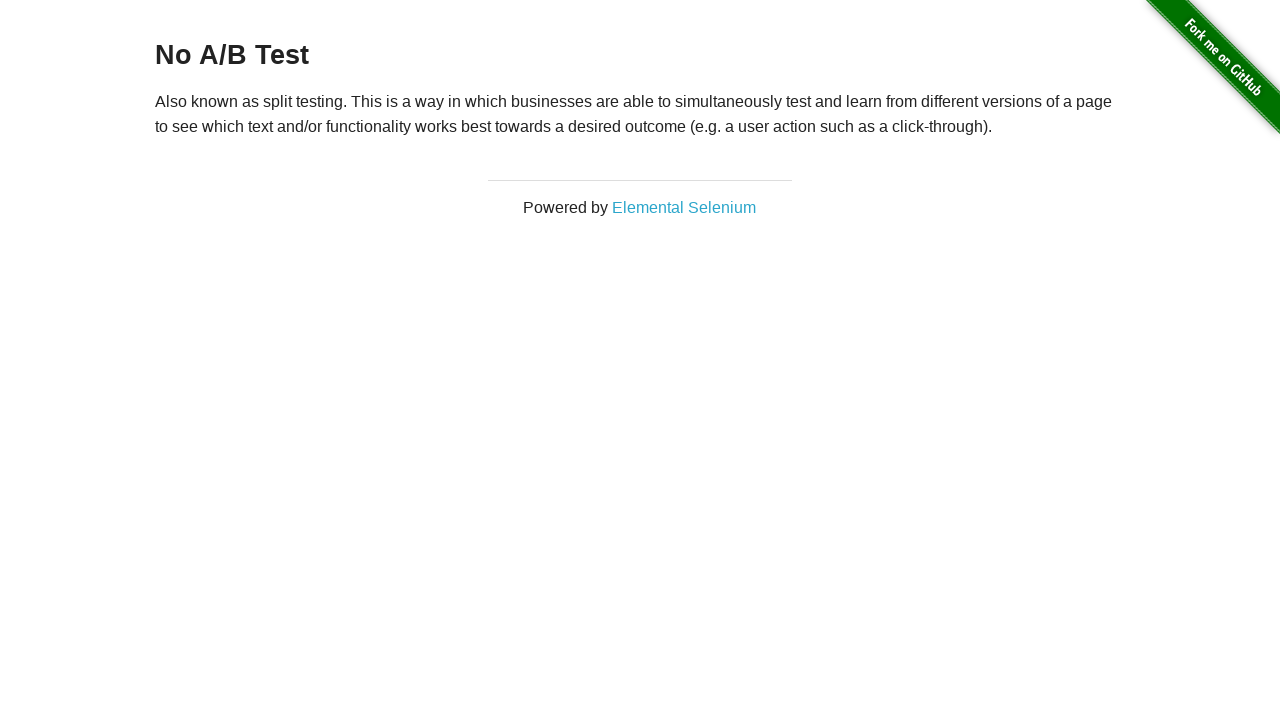

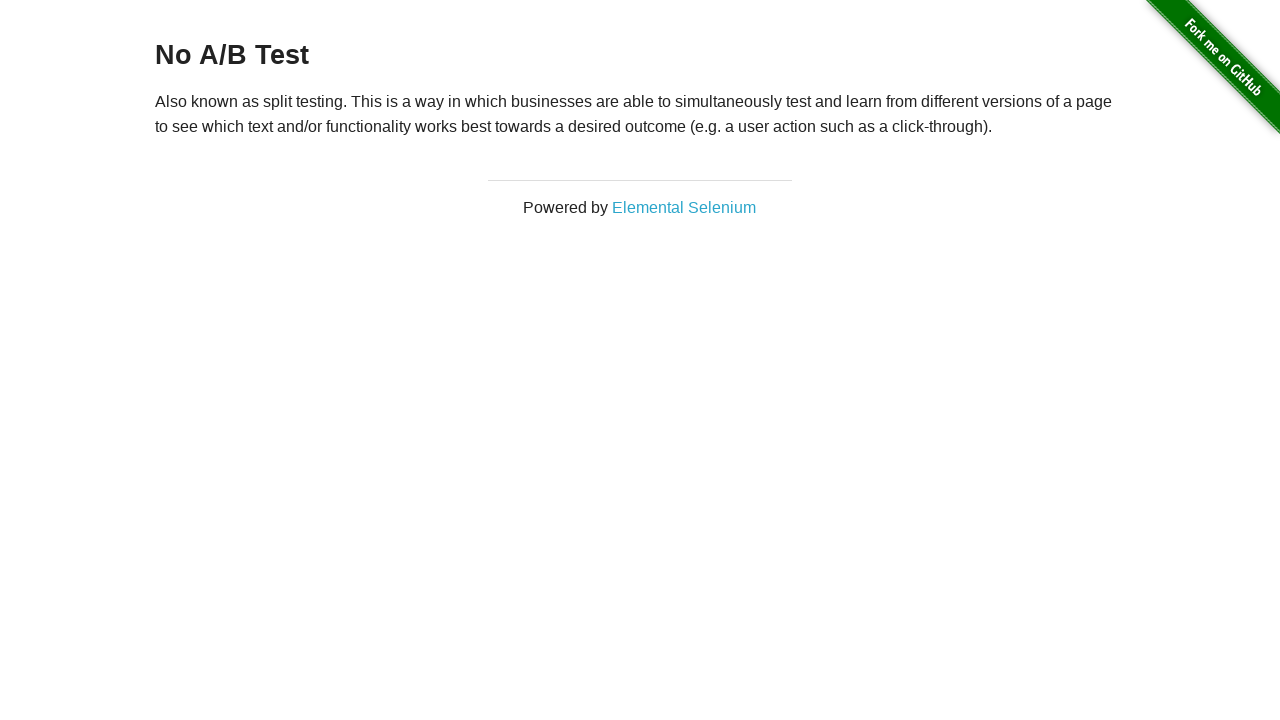